Tests page scrolling functionality by scrolling down and then back up on a practice page

Starting URL: https://www.letskodeit.com/practice

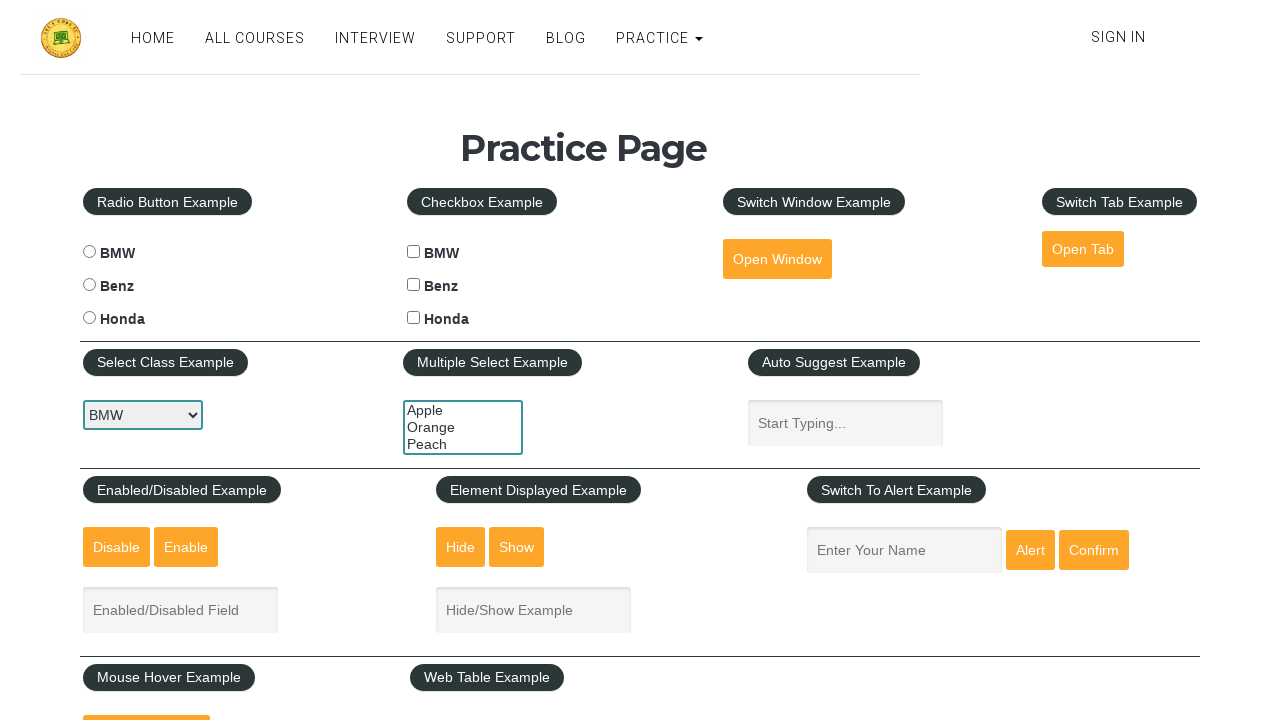

Scrolled down the page by 2000 pixels
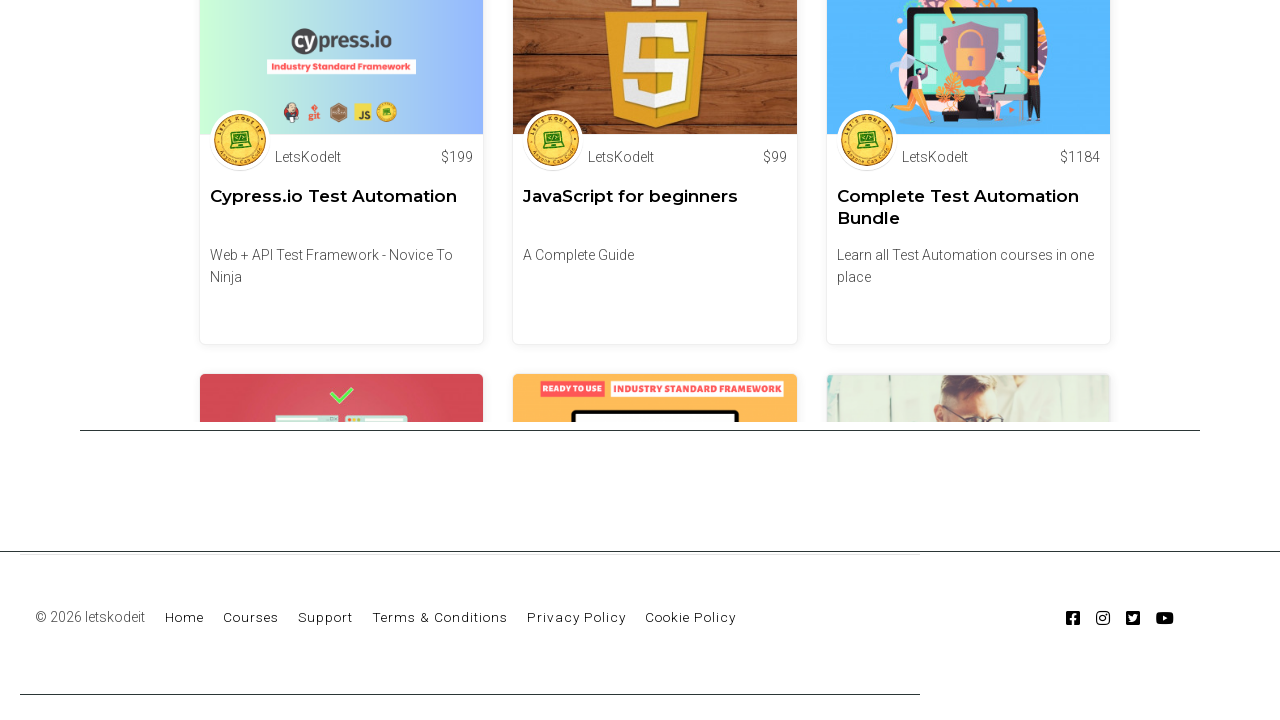

Waited 3 seconds after scrolling down
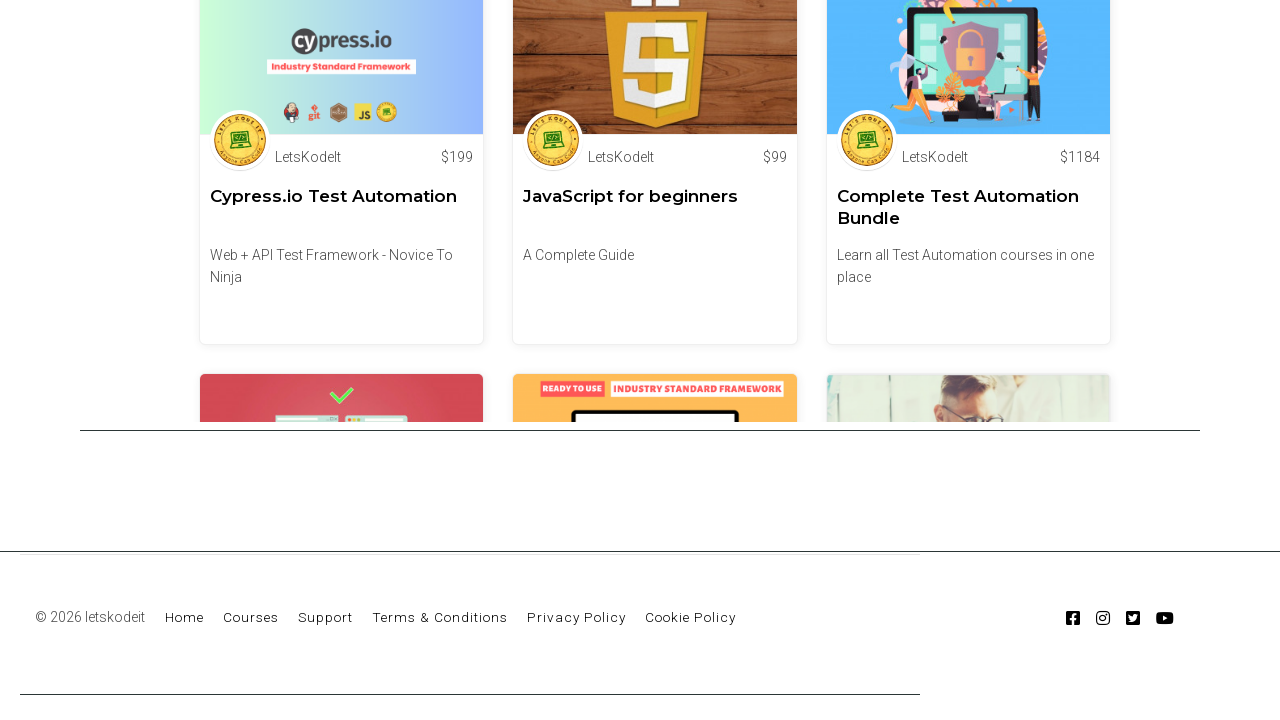

Scrolled back up the page by 2000 pixels
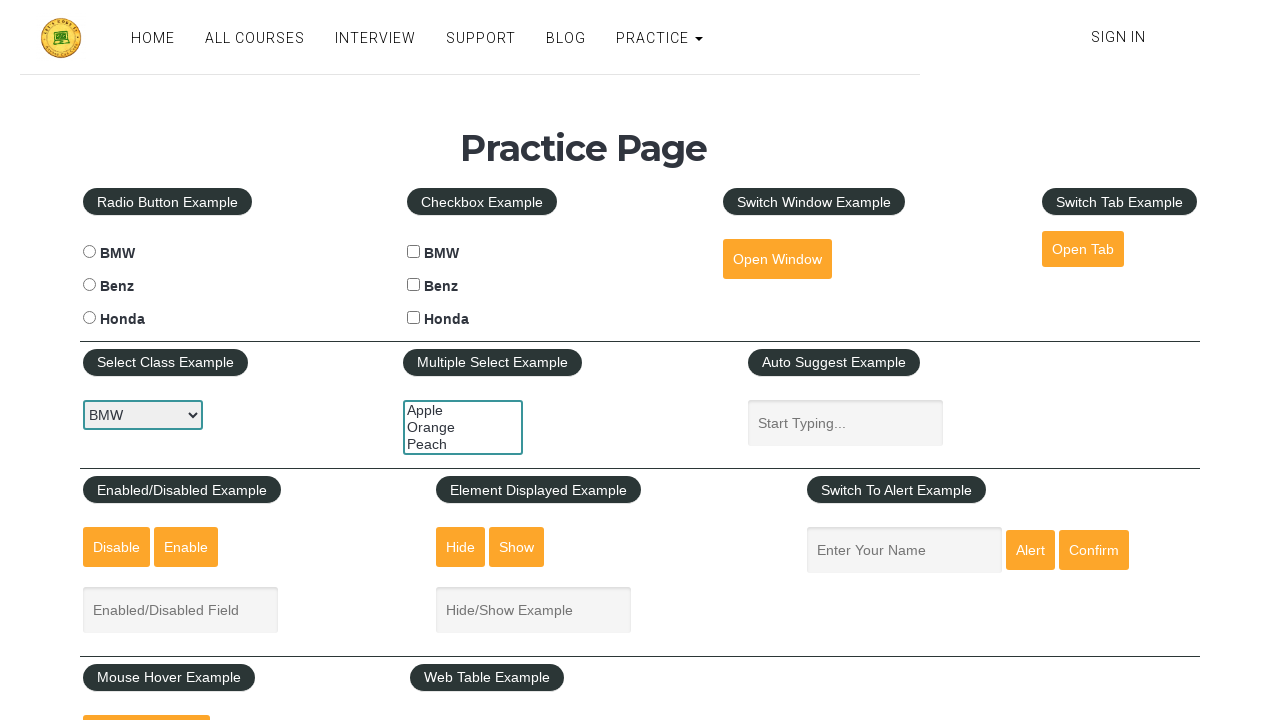

Waited 3 seconds after scrolling up
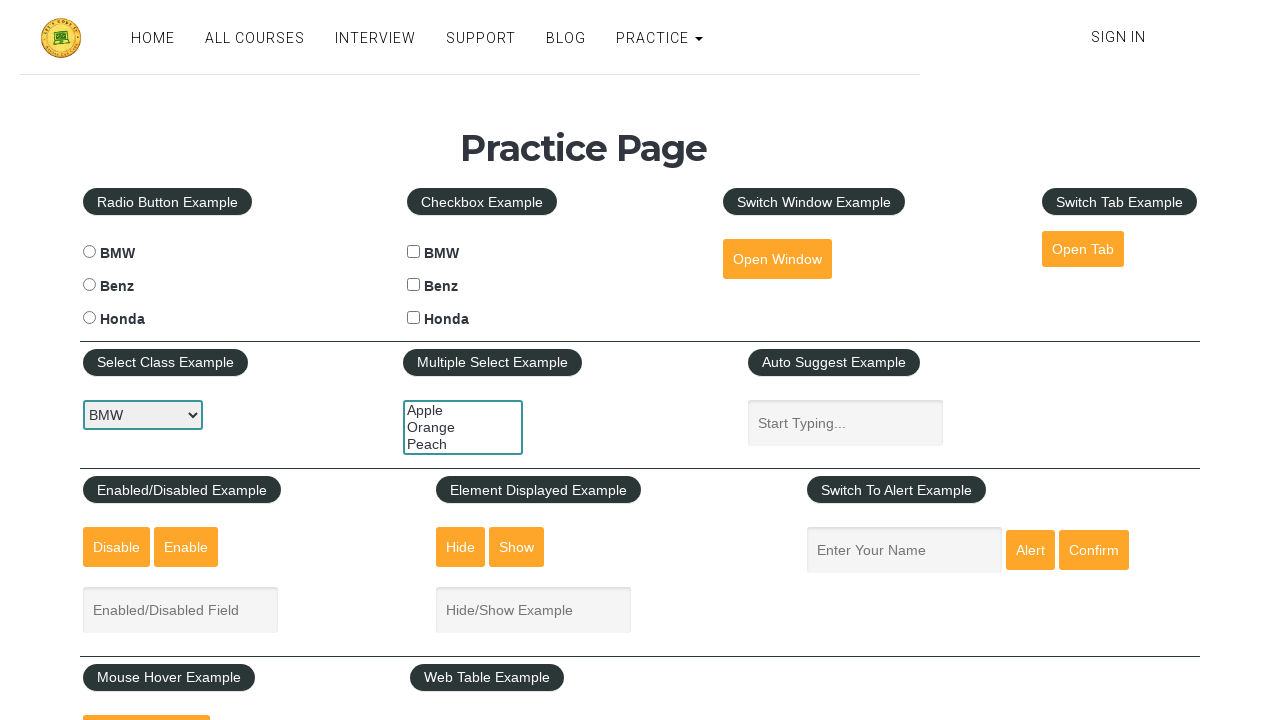

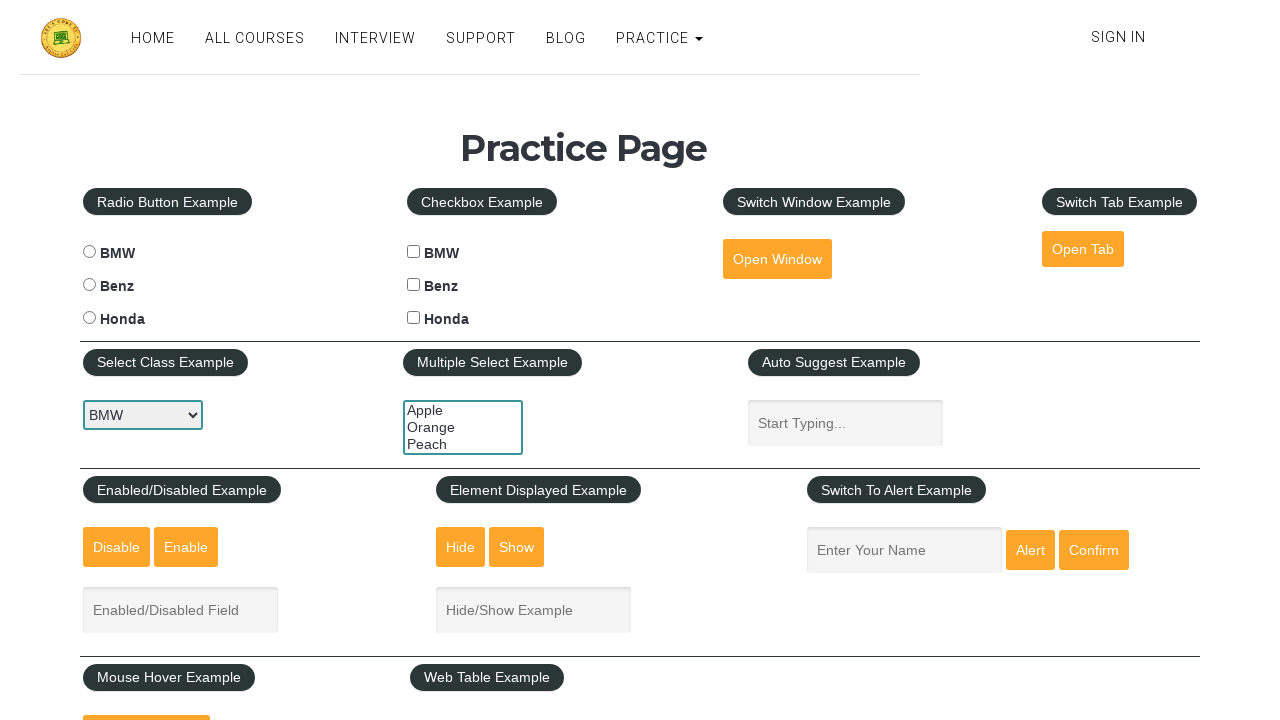